Tests form interaction by selecting a random checkbox, choosing the corresponding dropdown option, entering the option text in an input field, and verifying it appears in an alert message

Starting URL: https://rahulshettyacademy.com/AutomationPractice/

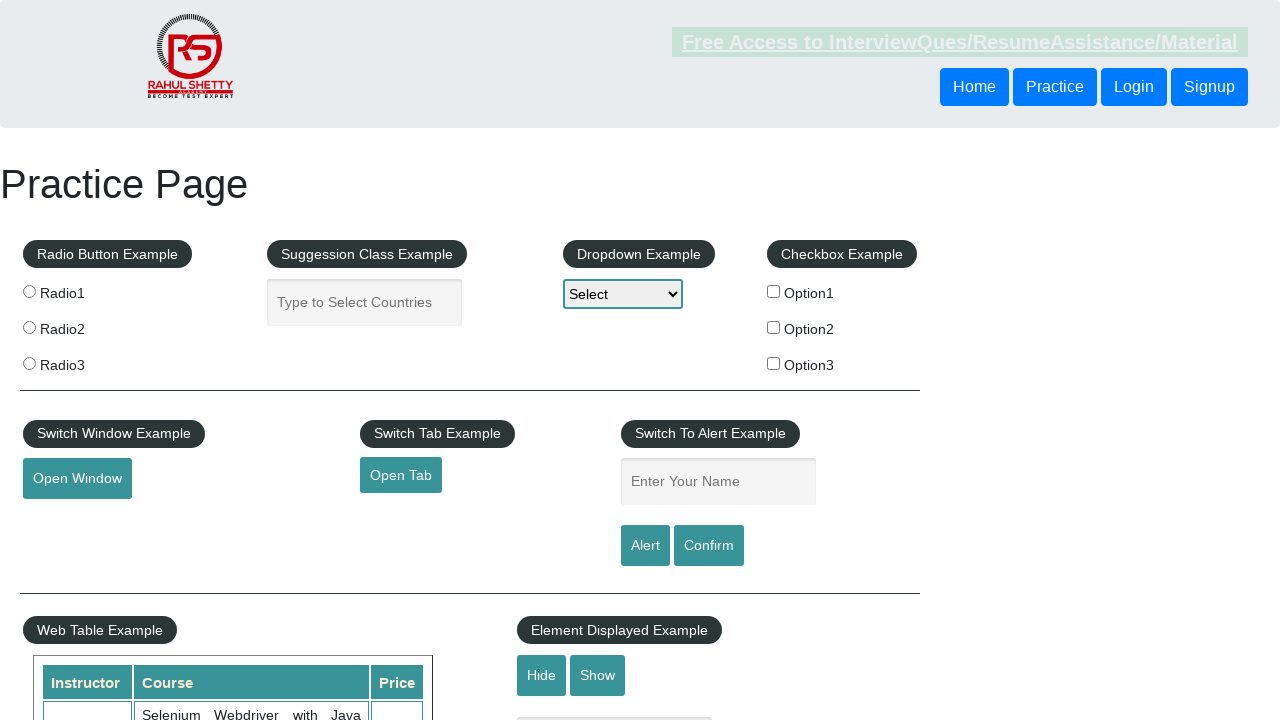

Located all checkboxes on the page
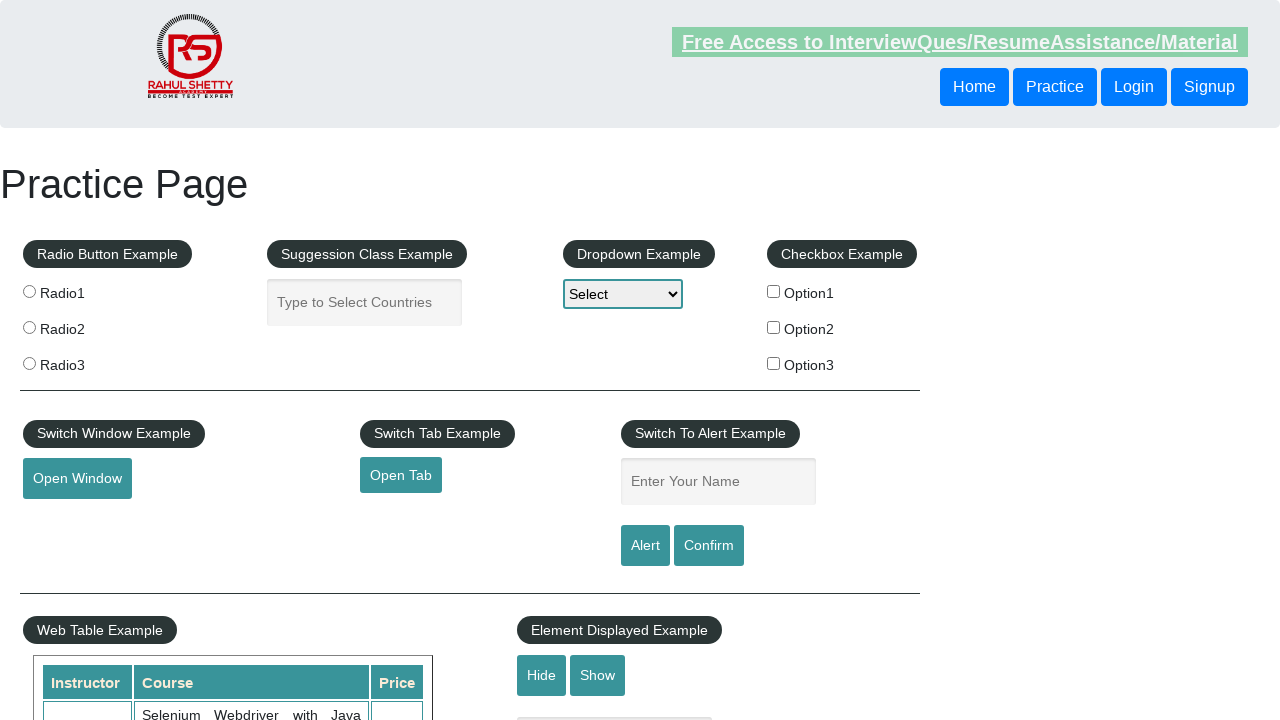

Counted 3 checkboxes
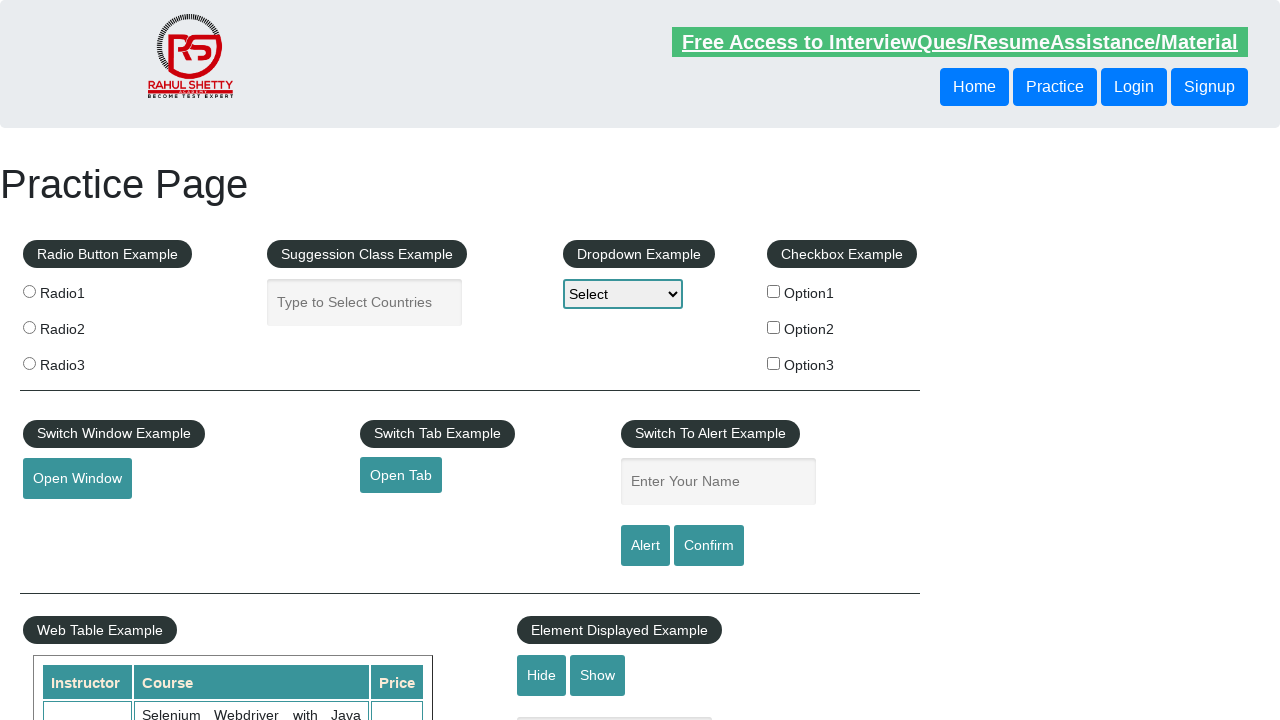

Generated random checkbox index: 2
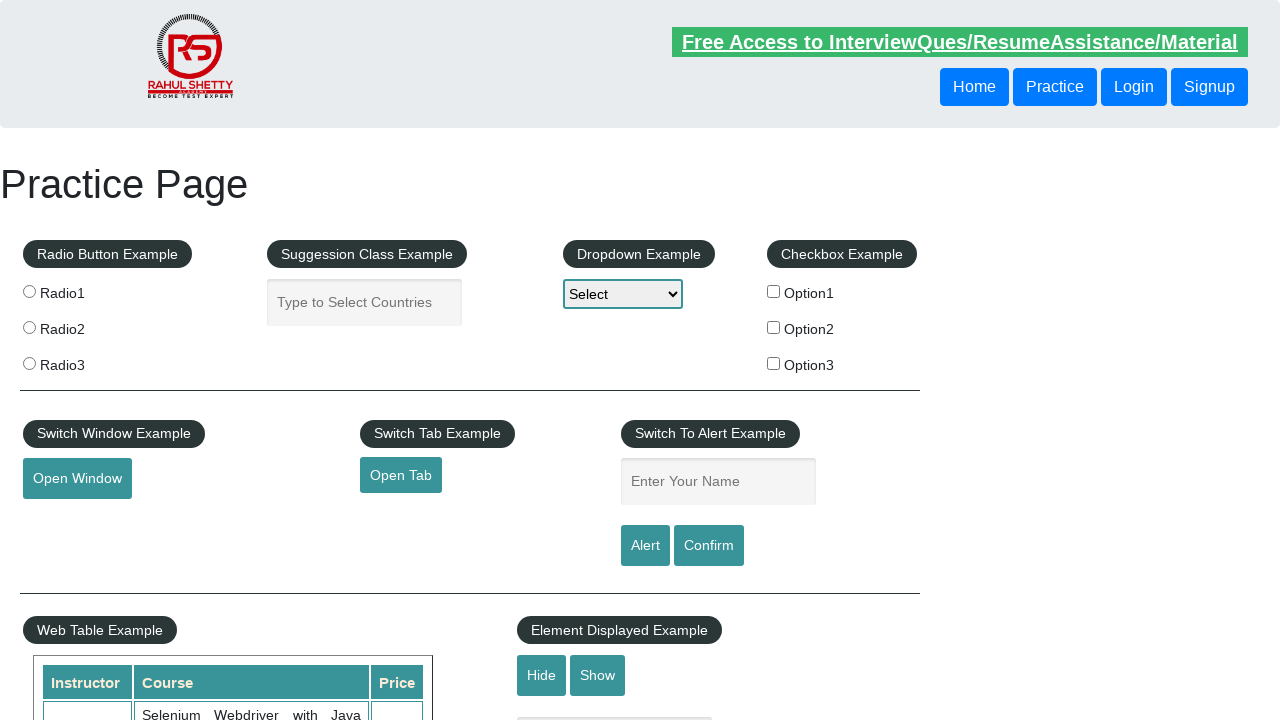

Set checkbox text to 'Option2'
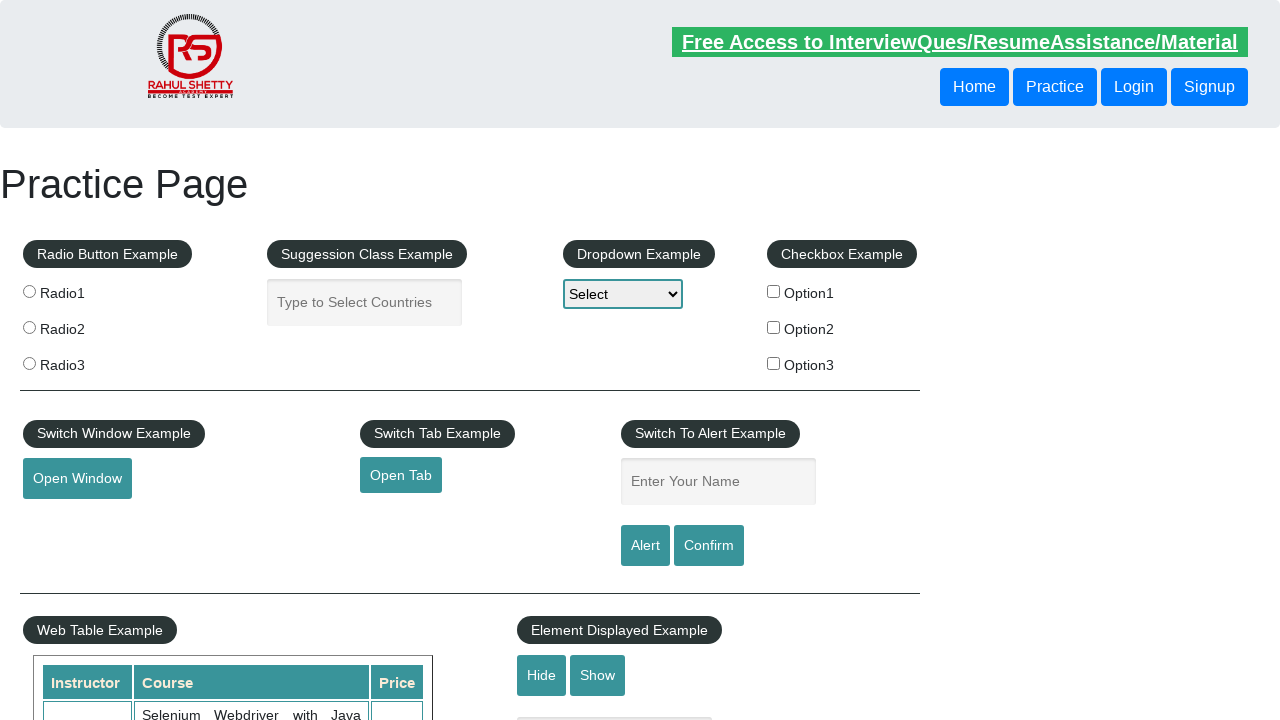

Clicked checkbox at index 2 at (774, 327) on (//input[@type='checkbox'])[2]
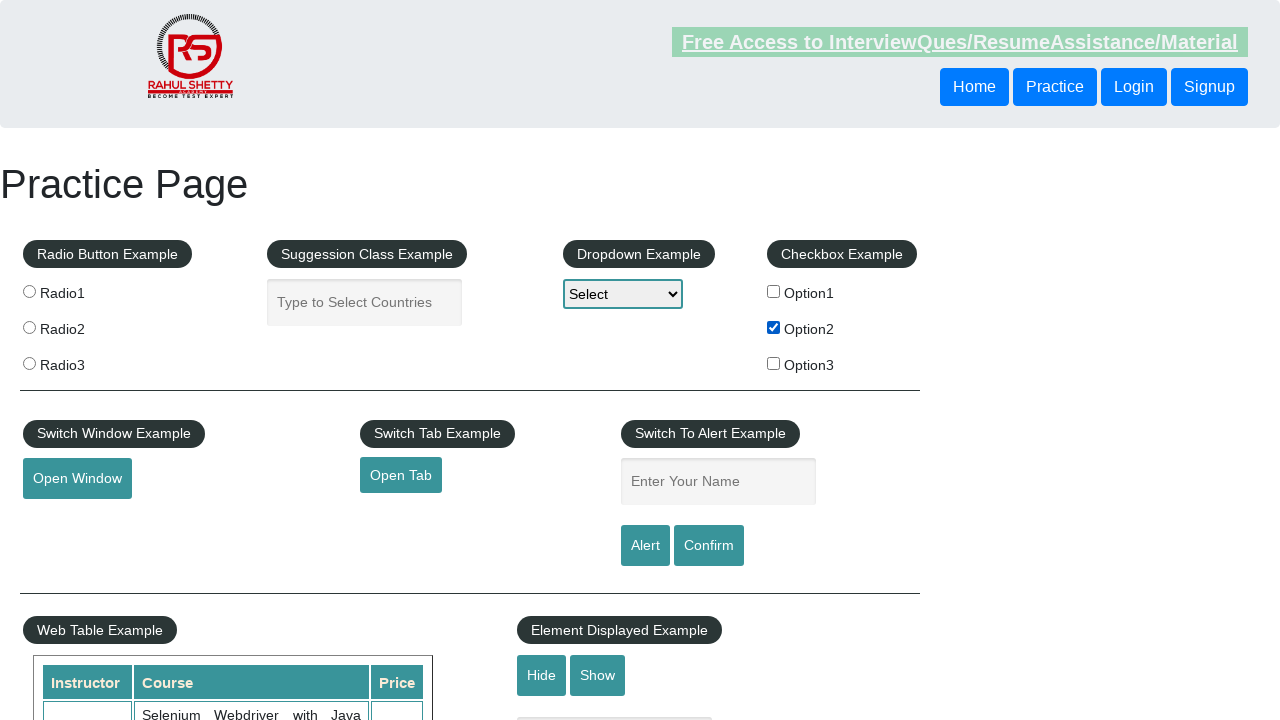

Selected 'Option2' from dropdown on select[name='dropdown-class-example']
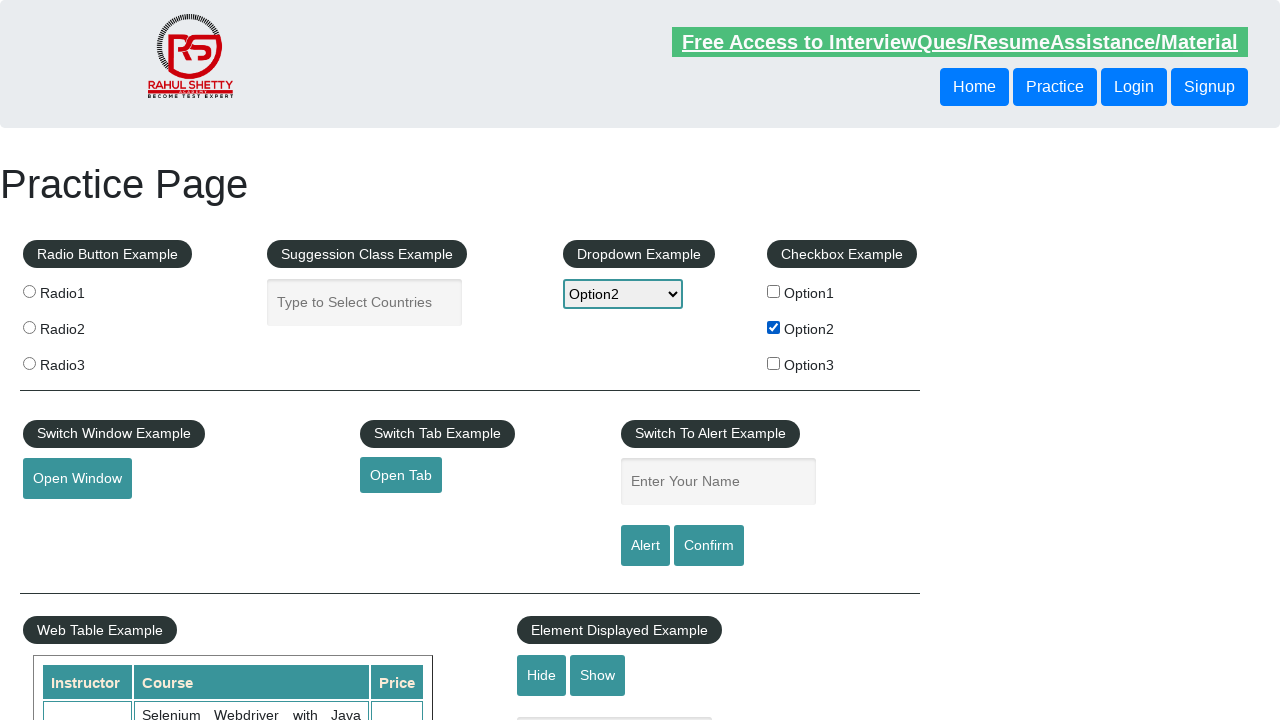

Entered 'Option2' into name input field on input[placeholder*='Your Name']
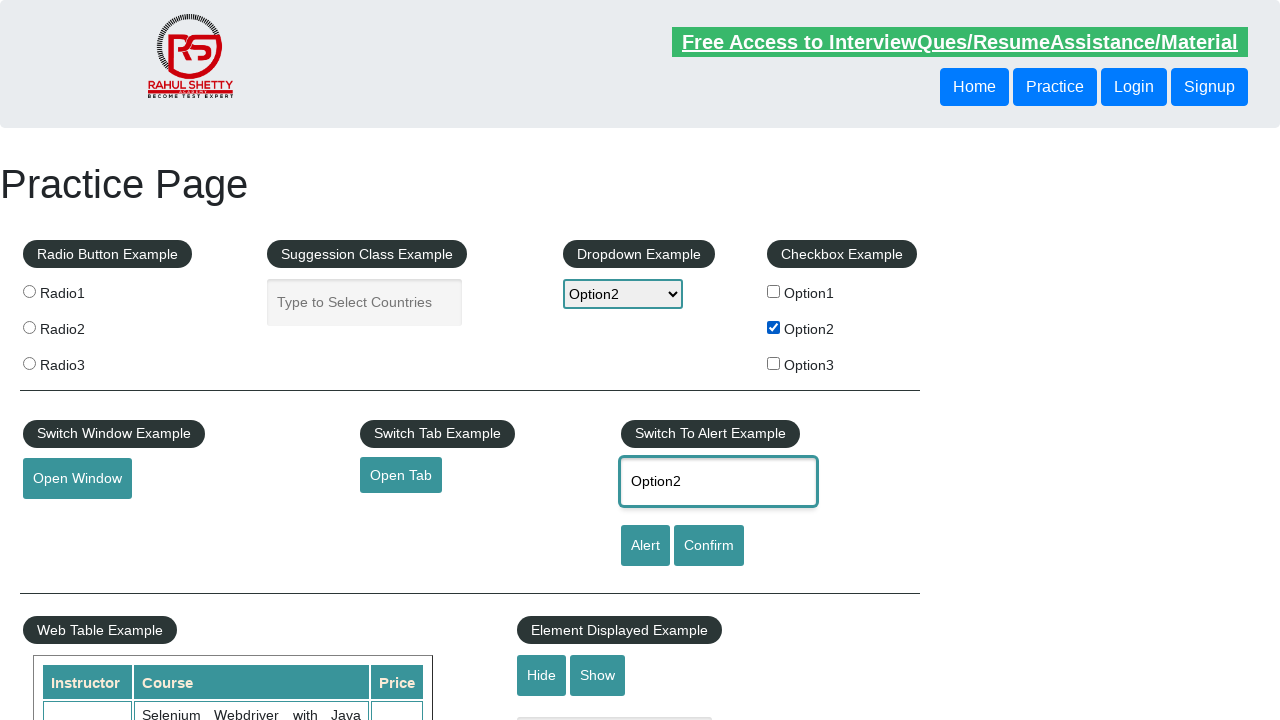

Clicked confirm button to trigger alert at (709, 546) on #confirmbtn
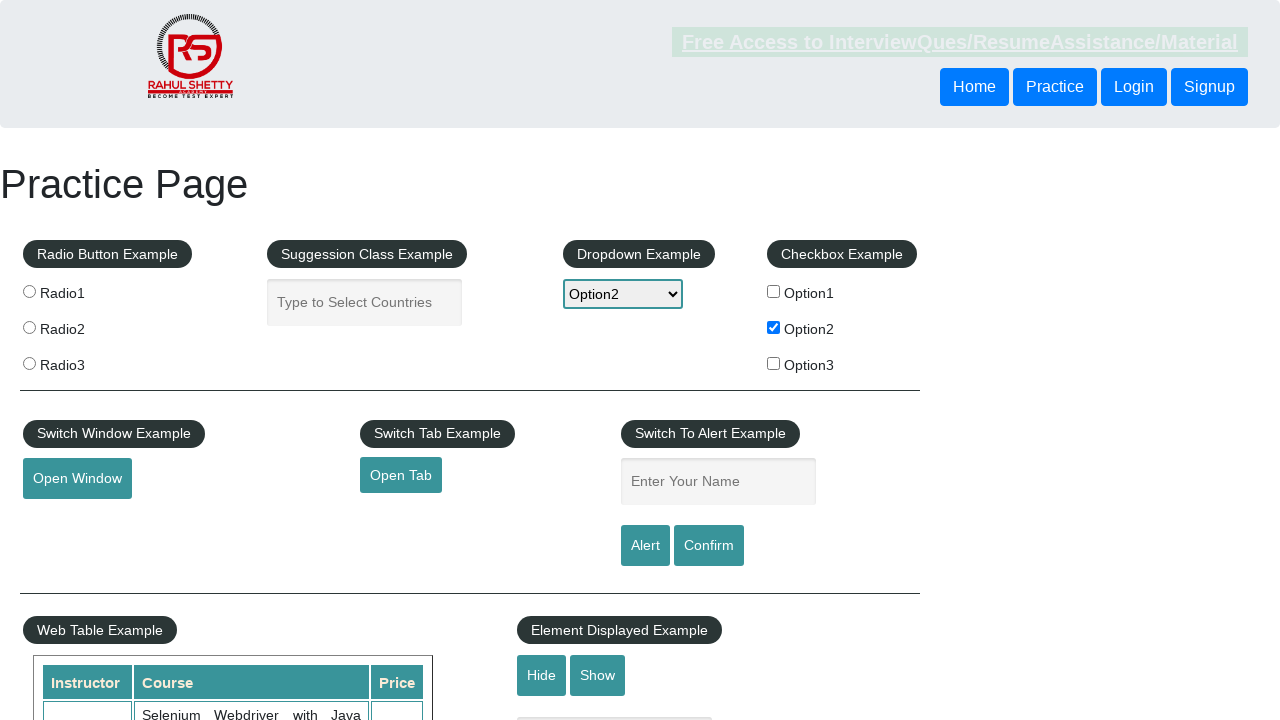

Set up alert handler to accept dialog
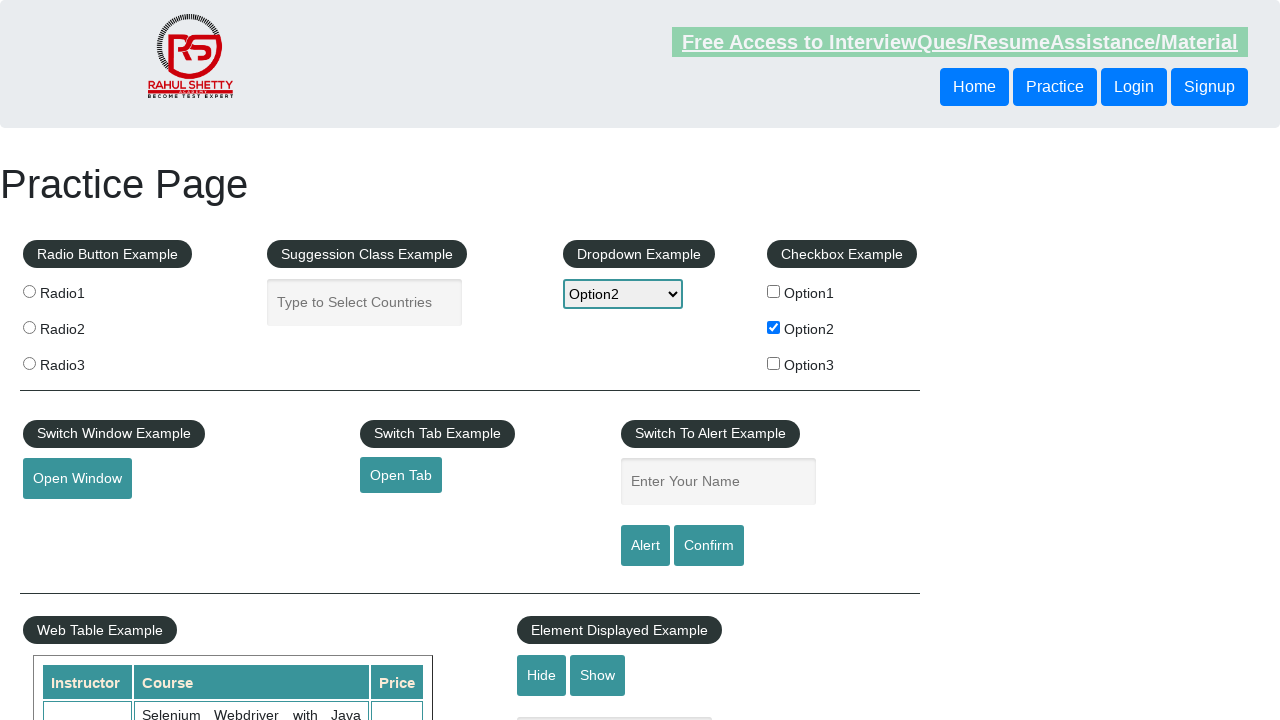

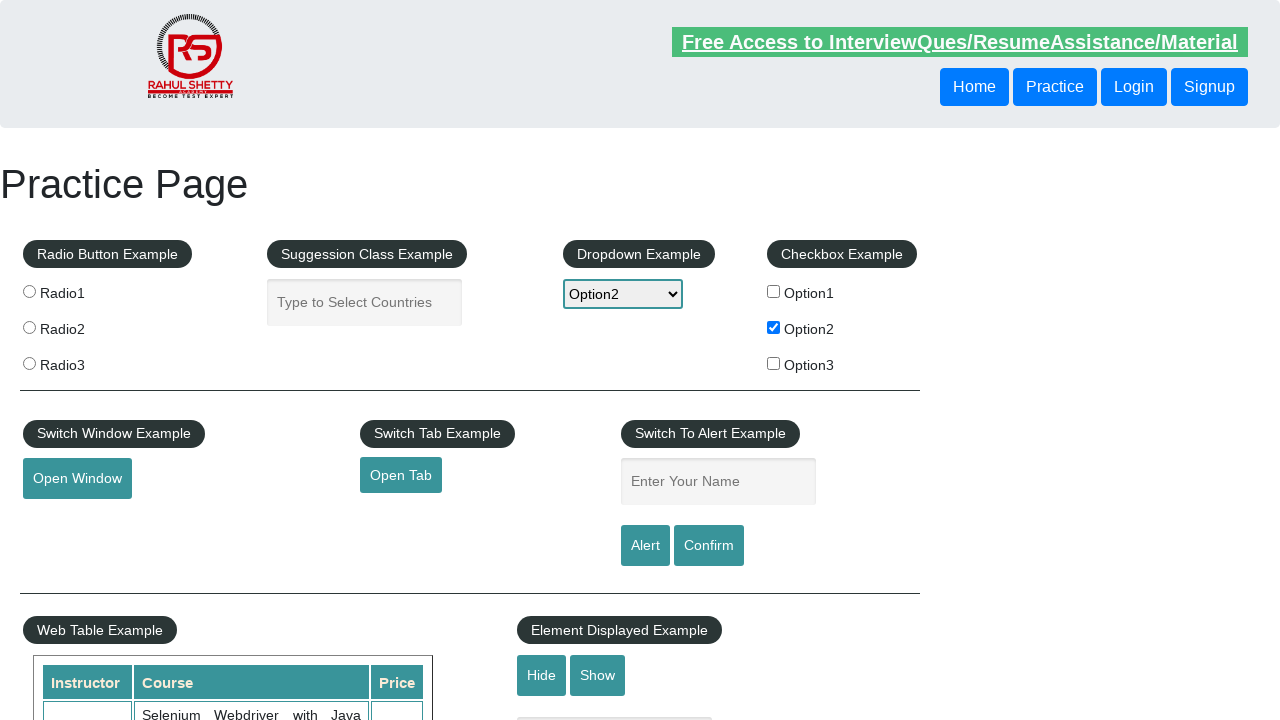